Tests a registration form by filling in first name, last name, email, phone, and address fields, then submitting and verifying the success message.

Starting URL: http://suninjuly.github.io/registration1.html

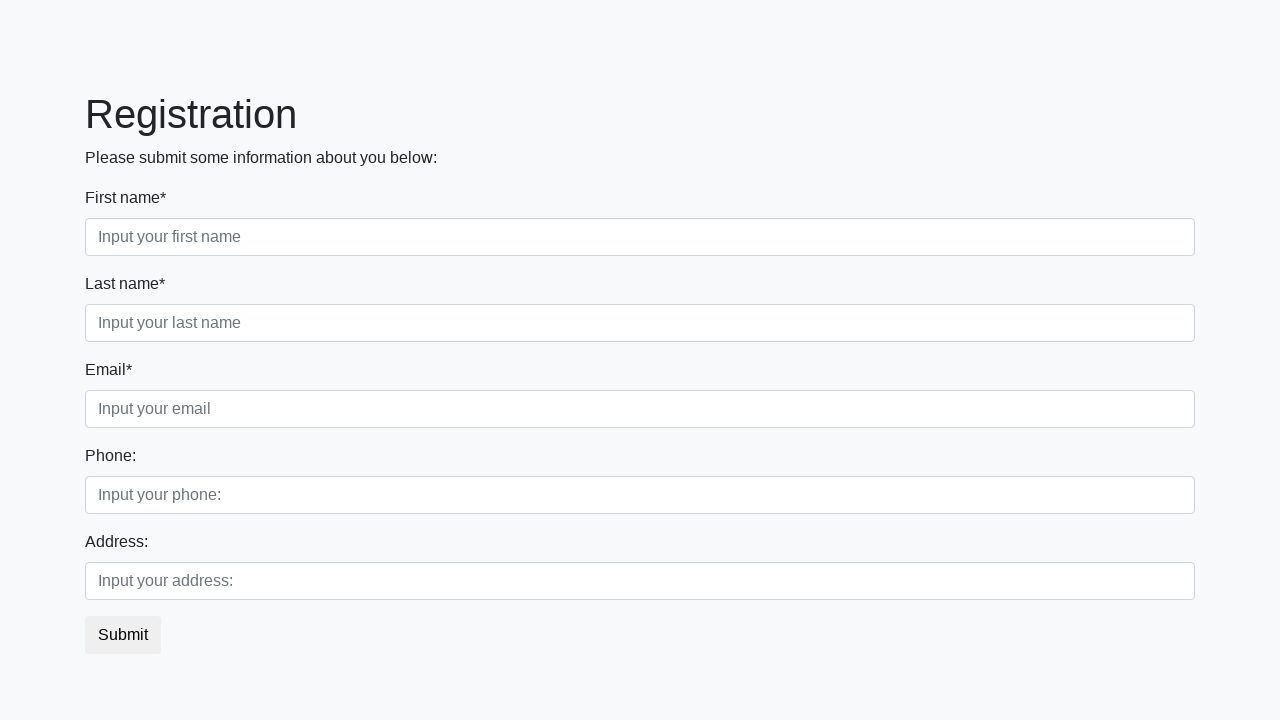

Navigated to registration form page
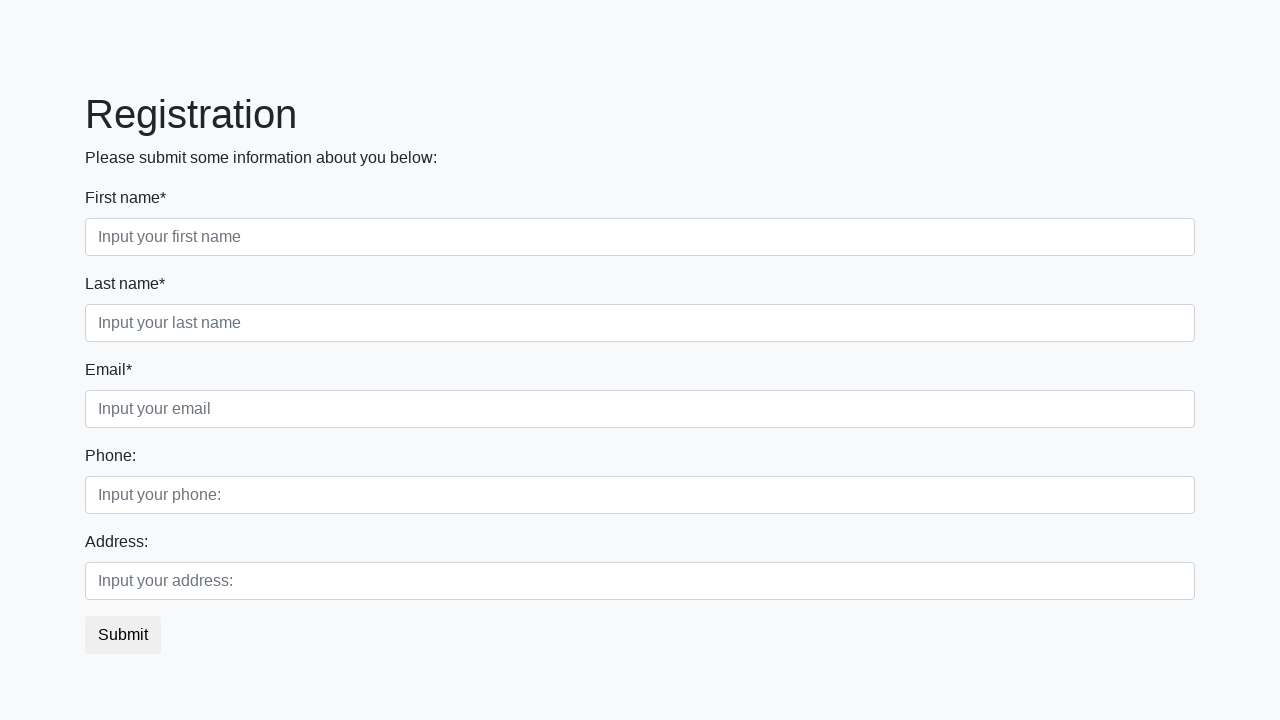

Filled first name field with 'Ivan' on input.form-control.first[placeholder='Input your first name']
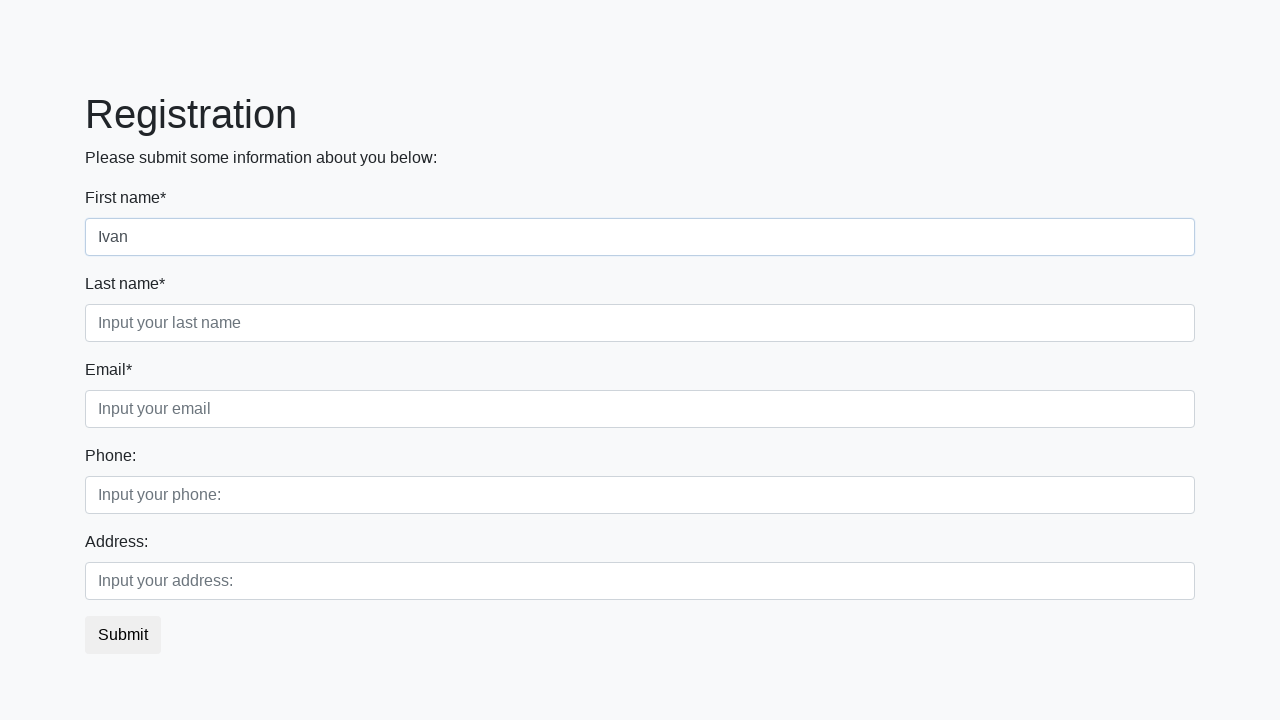

Filled last name field with 'Petrov' on input.form-control.second[placeholder='Input your last name']
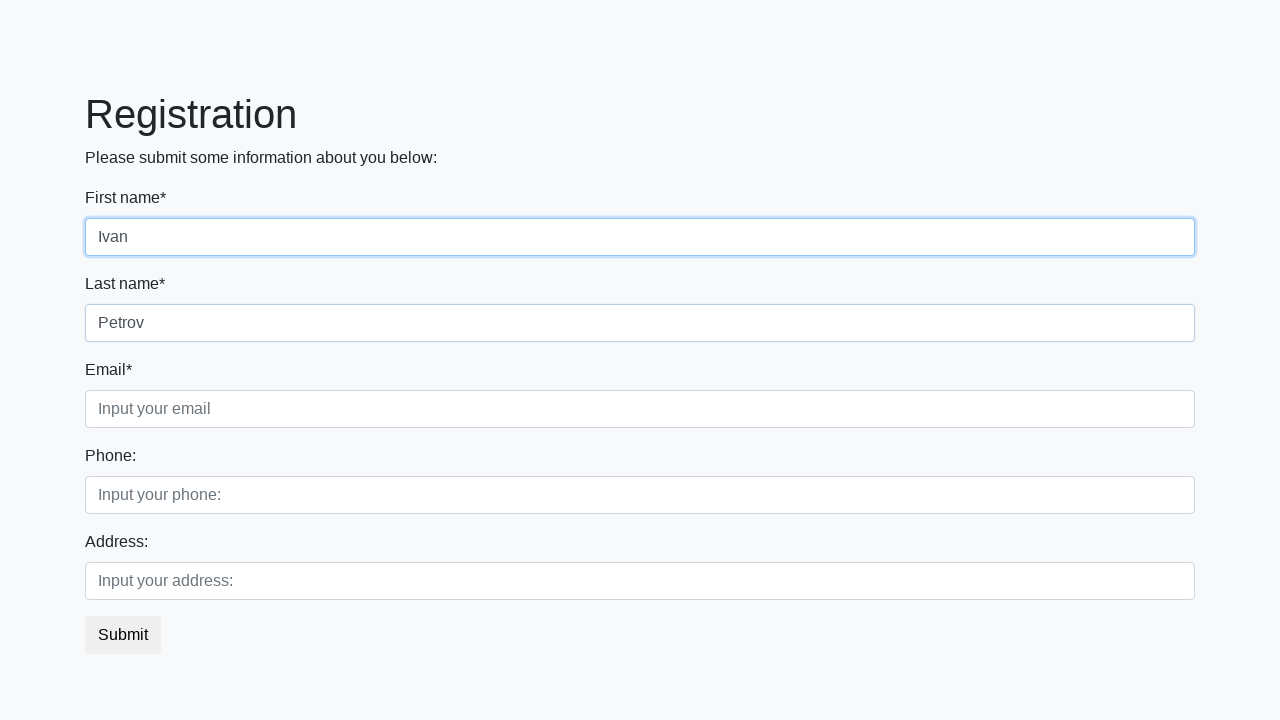

Filled email field with 'ivanpetrov@gmail.com' on input.form-control.third[placeholder='Input your email']
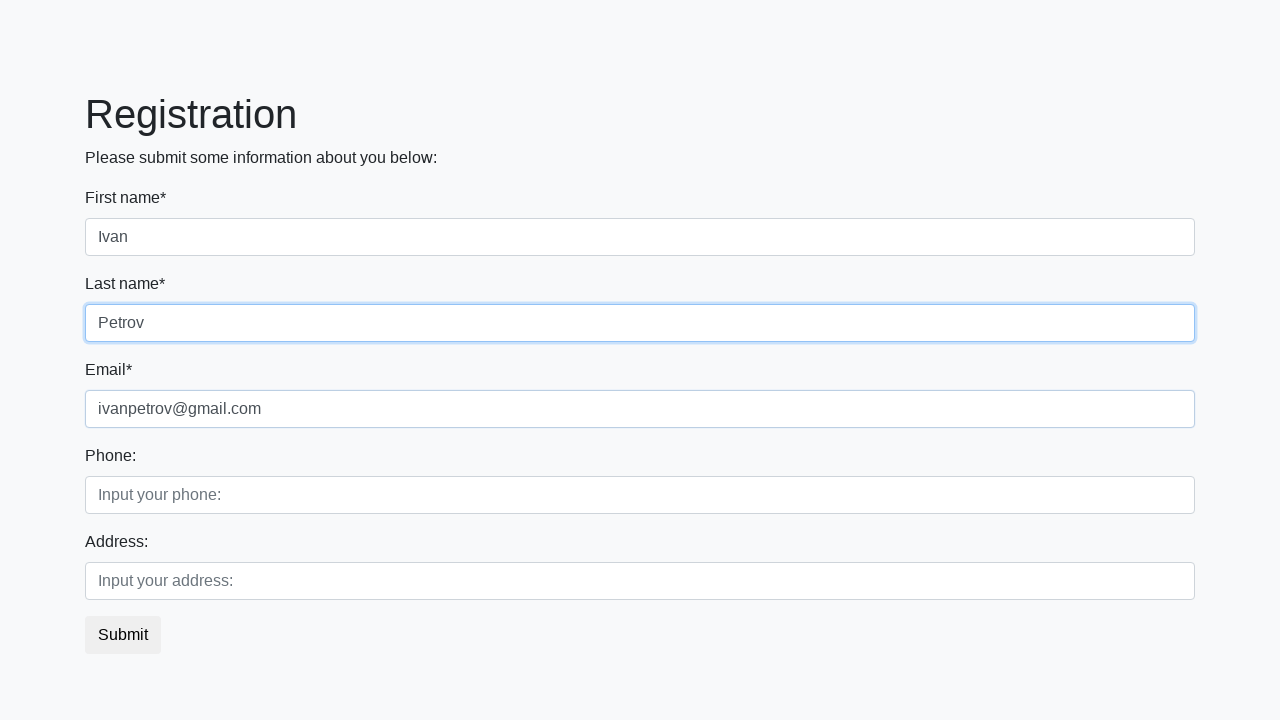

Filled phone field with '+8801601447774' on input.form-control.first[placeholder='Input your phone:']
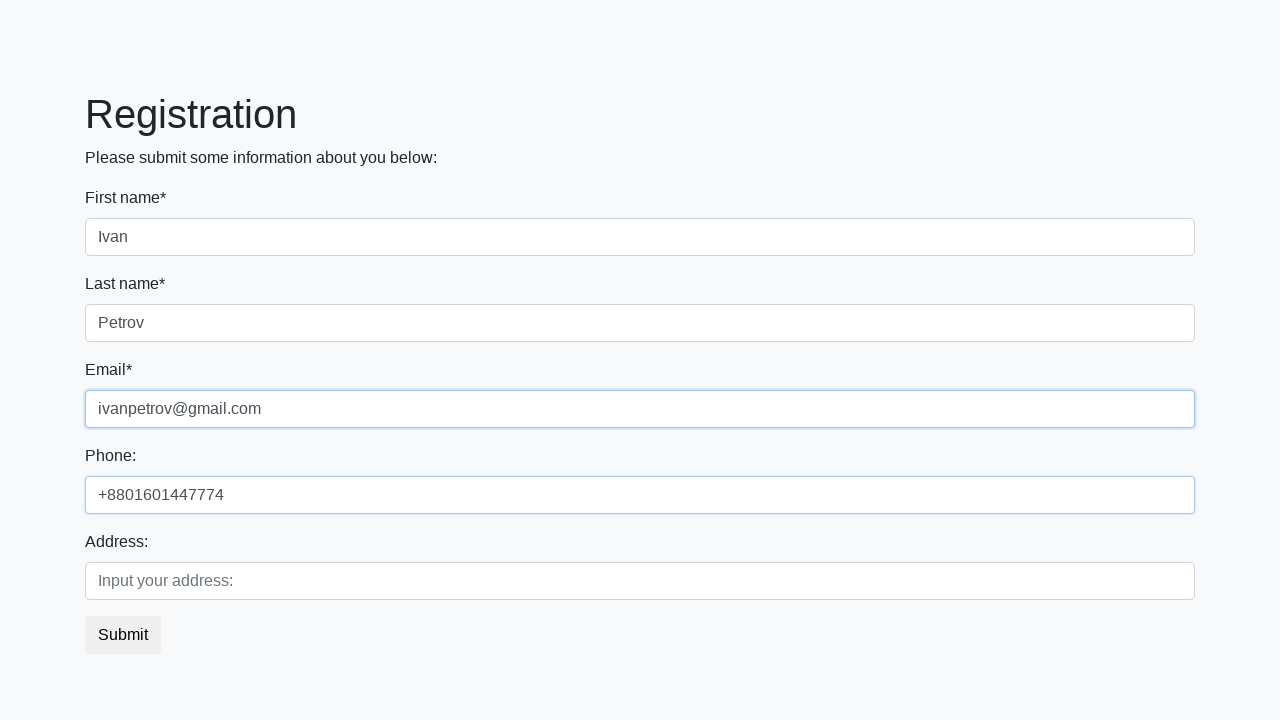

Filled address field with 'Smolensk' on input.form-control.second[placeholder='Input your address:']
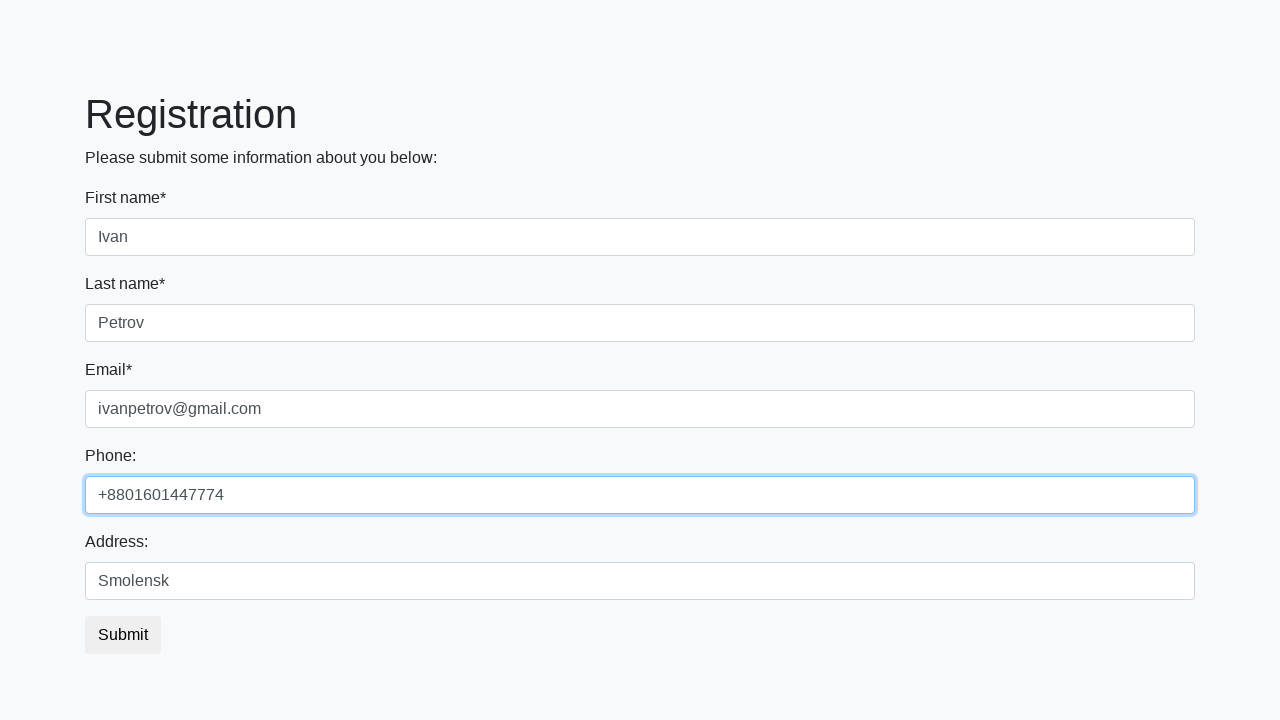

Clicked submit button to submit registration form at (123, 635) on button.btn-default
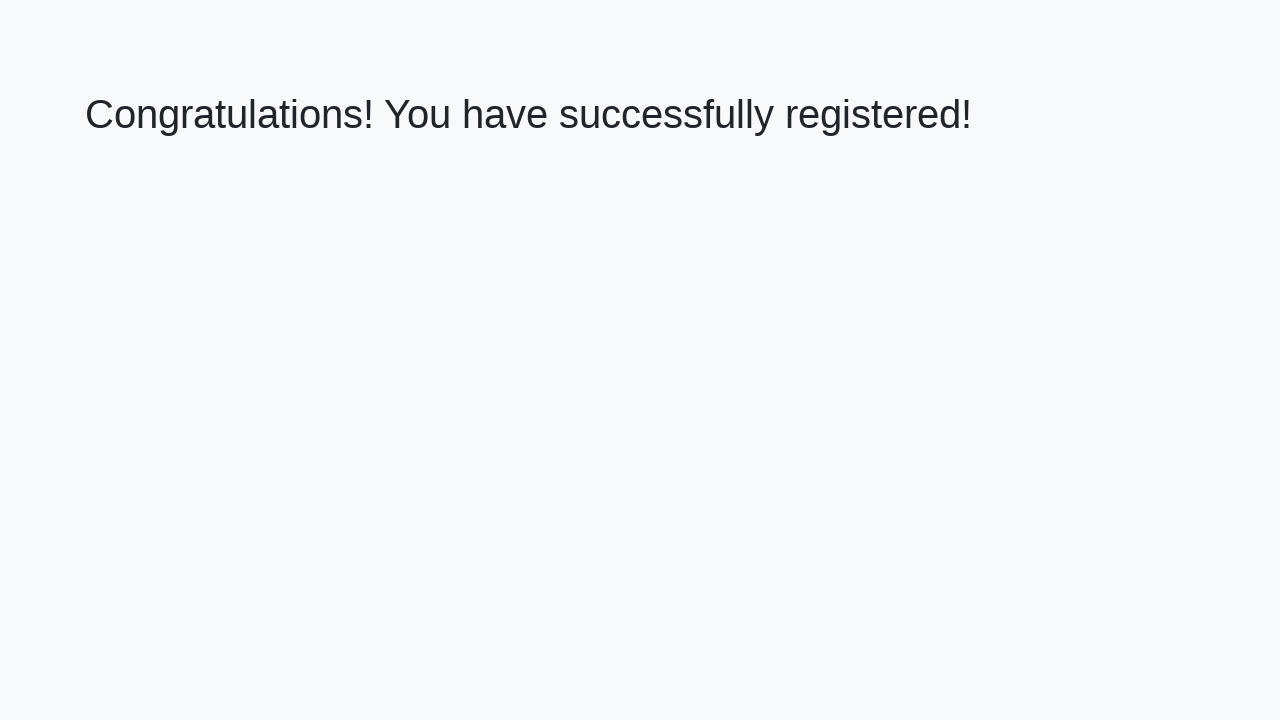

Success message heading loaded and verified
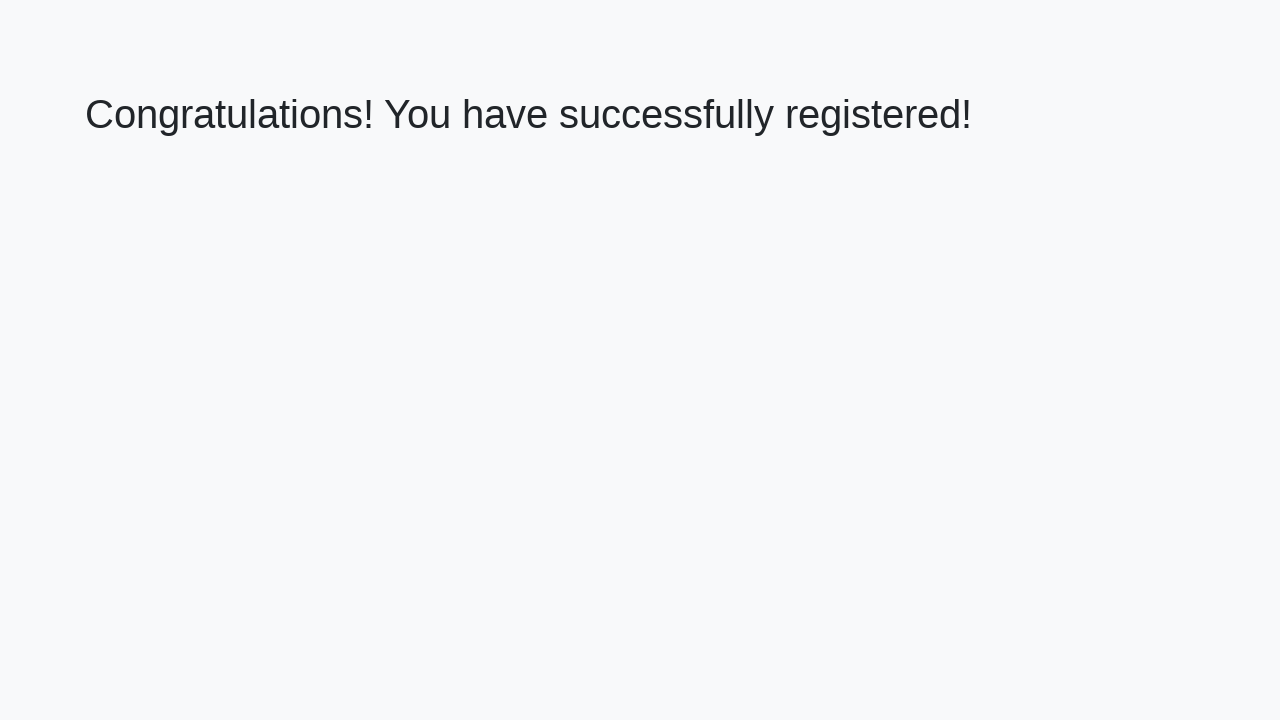

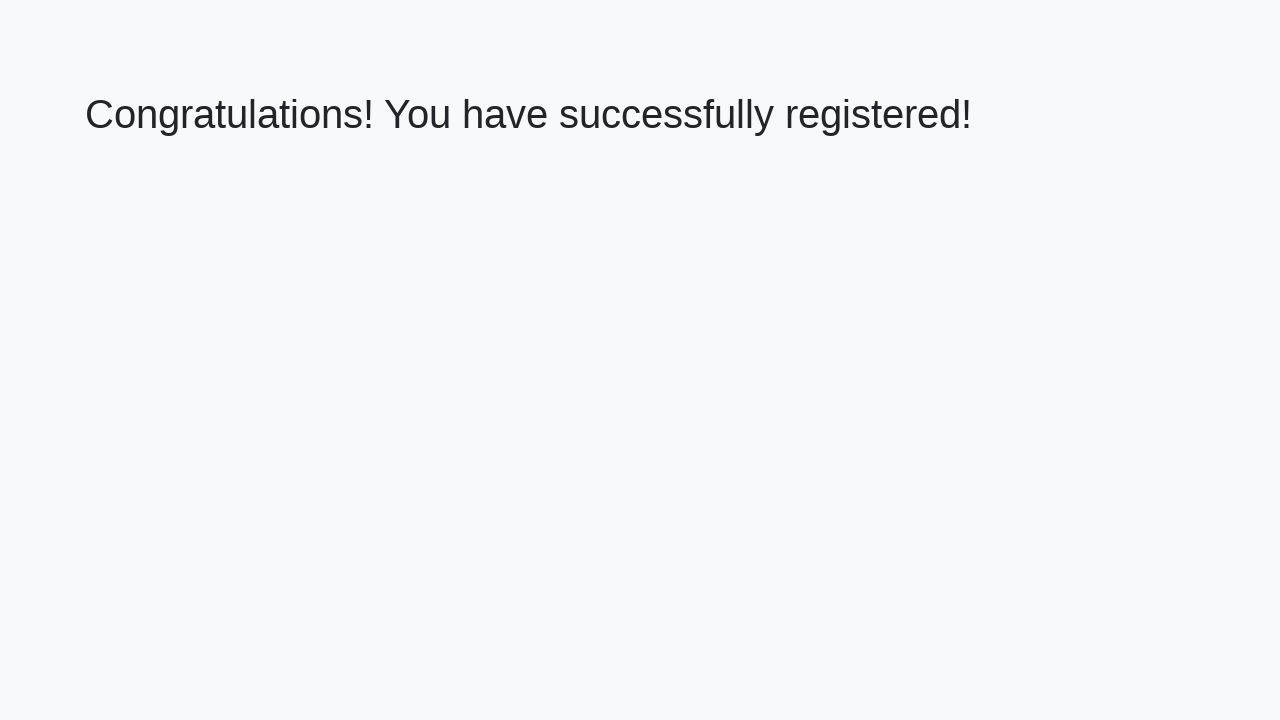